Fourth test that navigates to Flipkart homepage and prints a test message

Starting URL: https://www.flipkart.com/

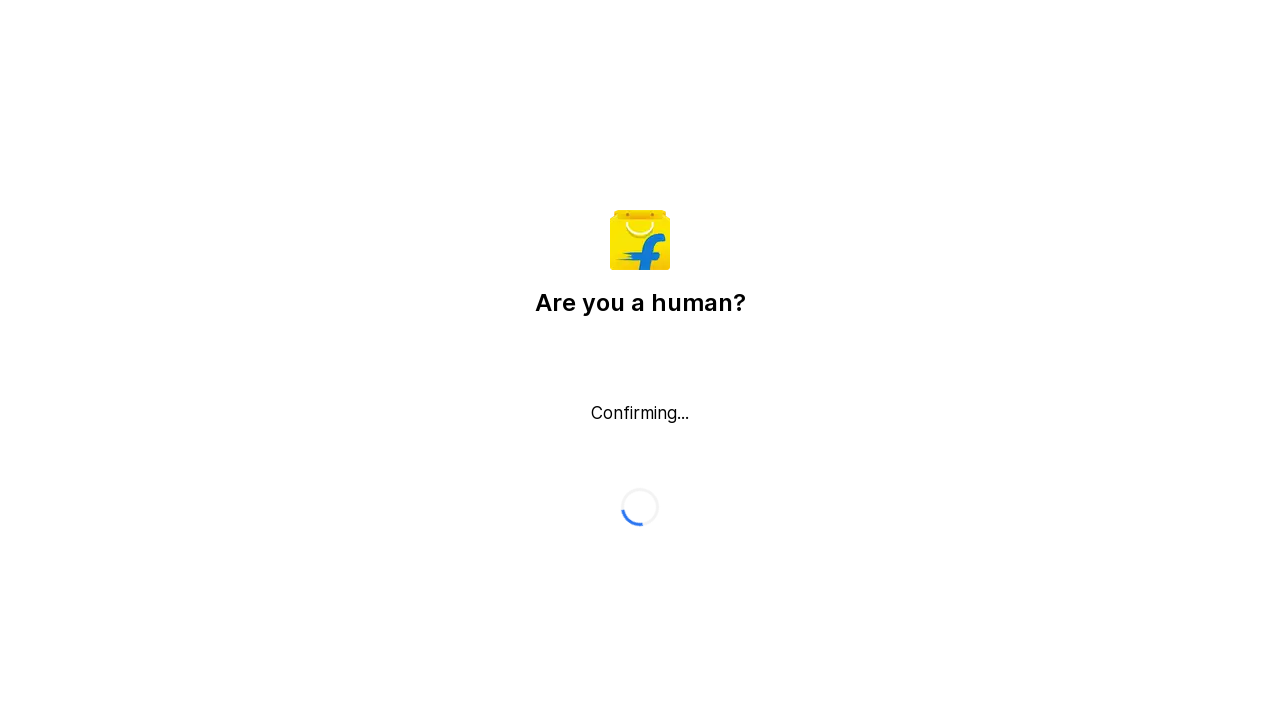

Navigated to Flipkart homepage
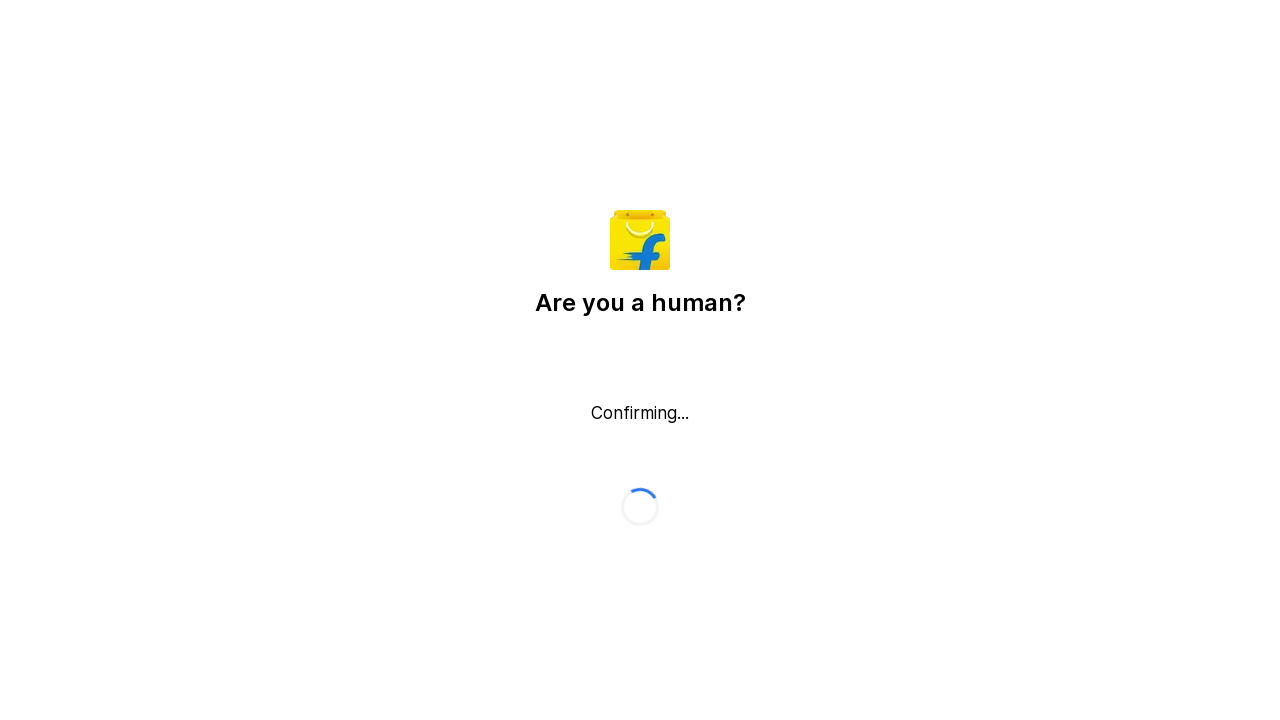

Printed test completion message
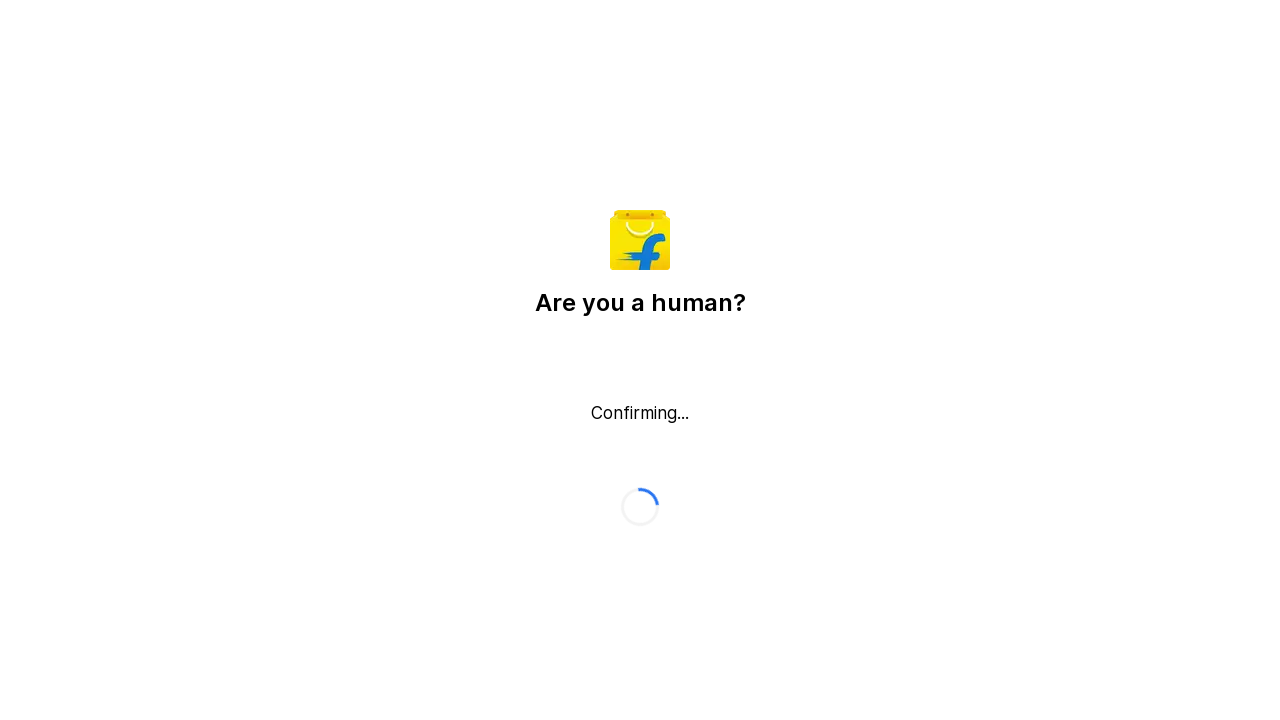

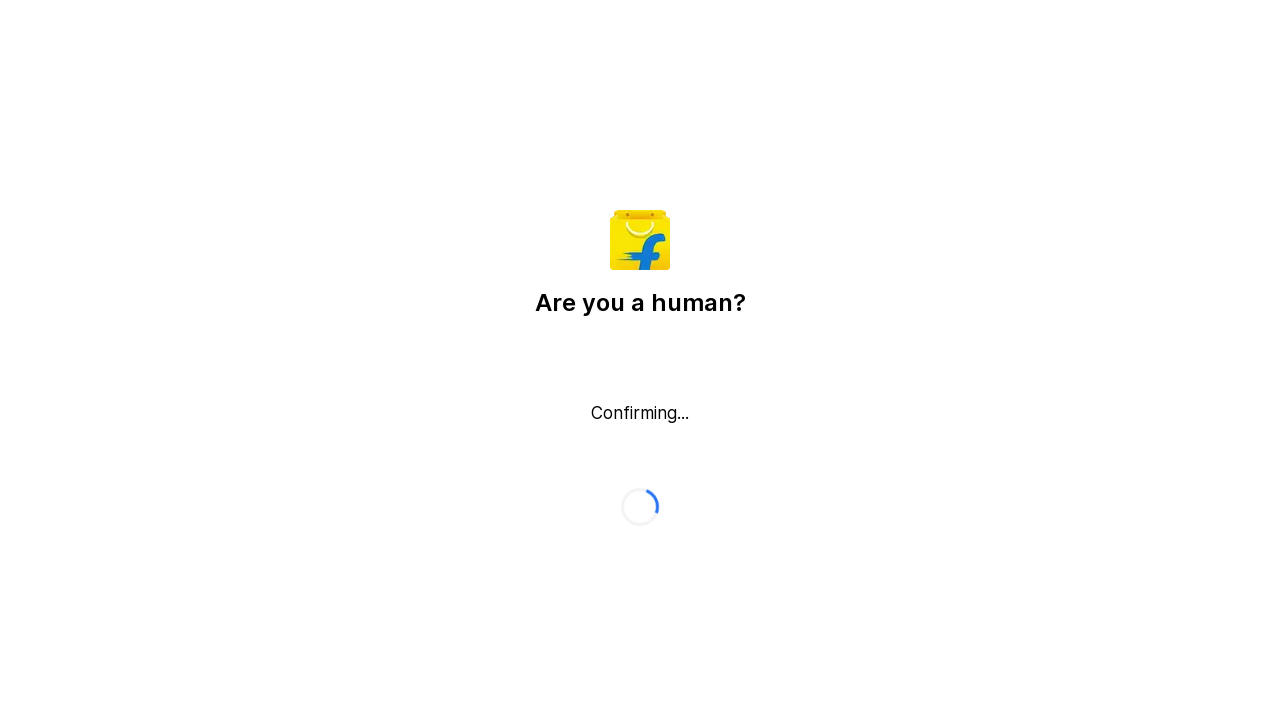